Tests dynamic page loading with an 8-second wait timeout, clicking start button and waiting for content to appear

Starting URL: http://the-internet.herokuapp.com/dynamic_loading/2

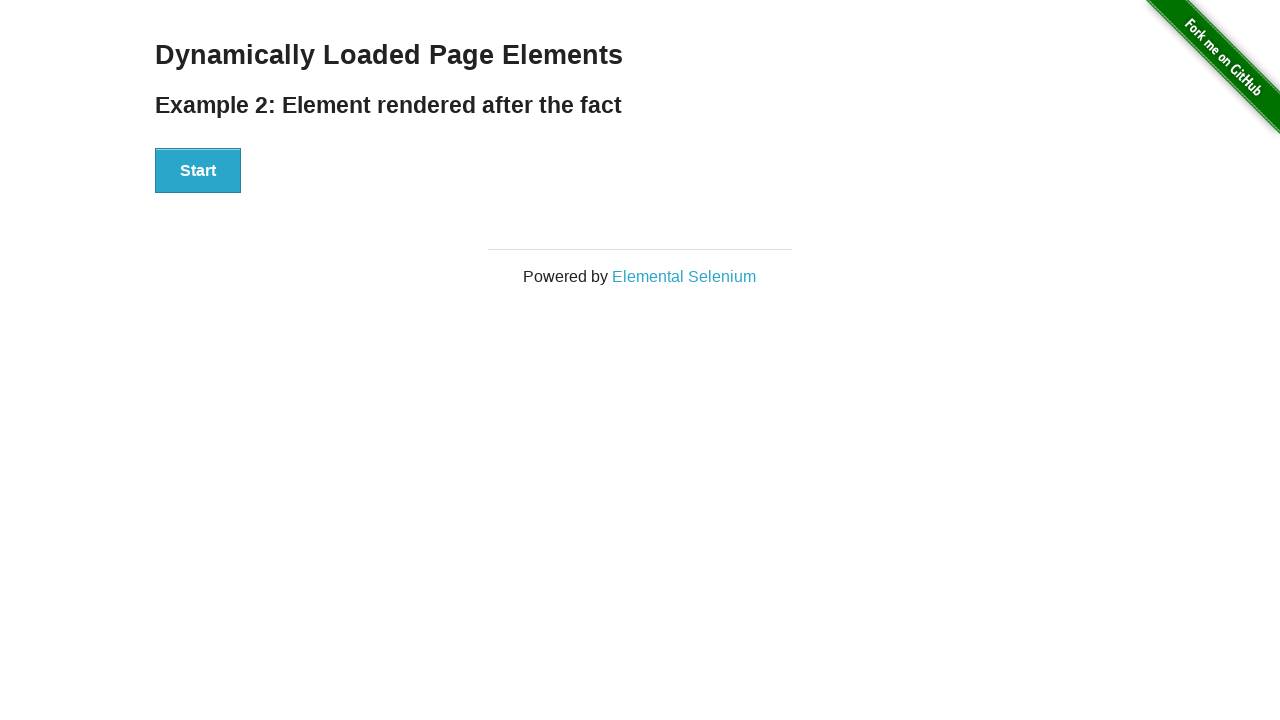

Navigated to dynamic loading page
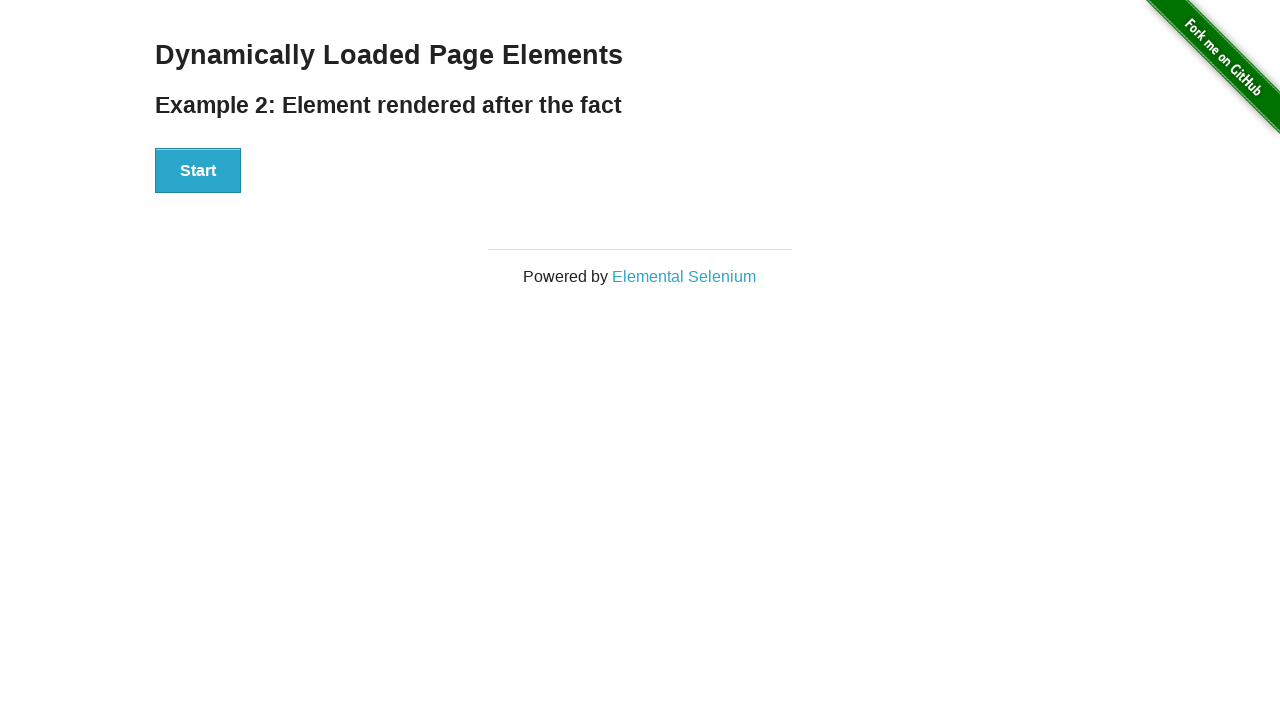

Clicked start button to trigger dynamic loading at (198, 171) on #start button
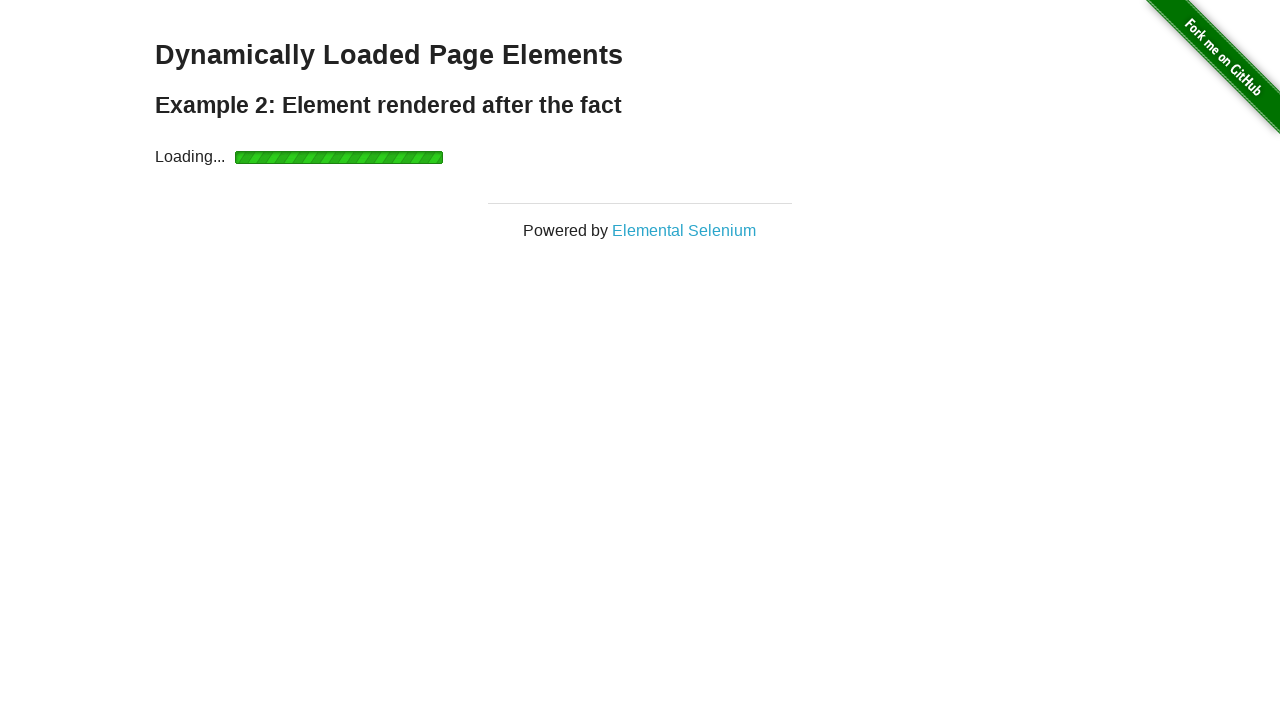

Content appeared after 8-second wait
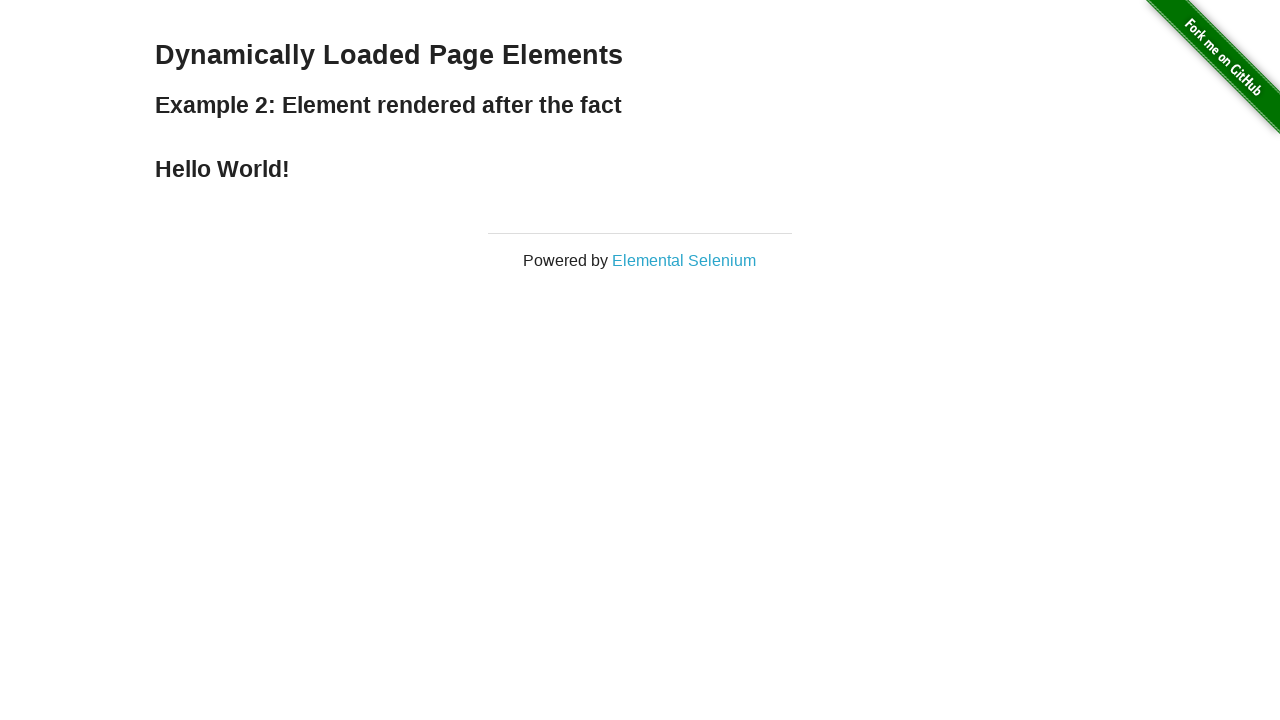

Verified 'Hello World!' text appeared in finish element
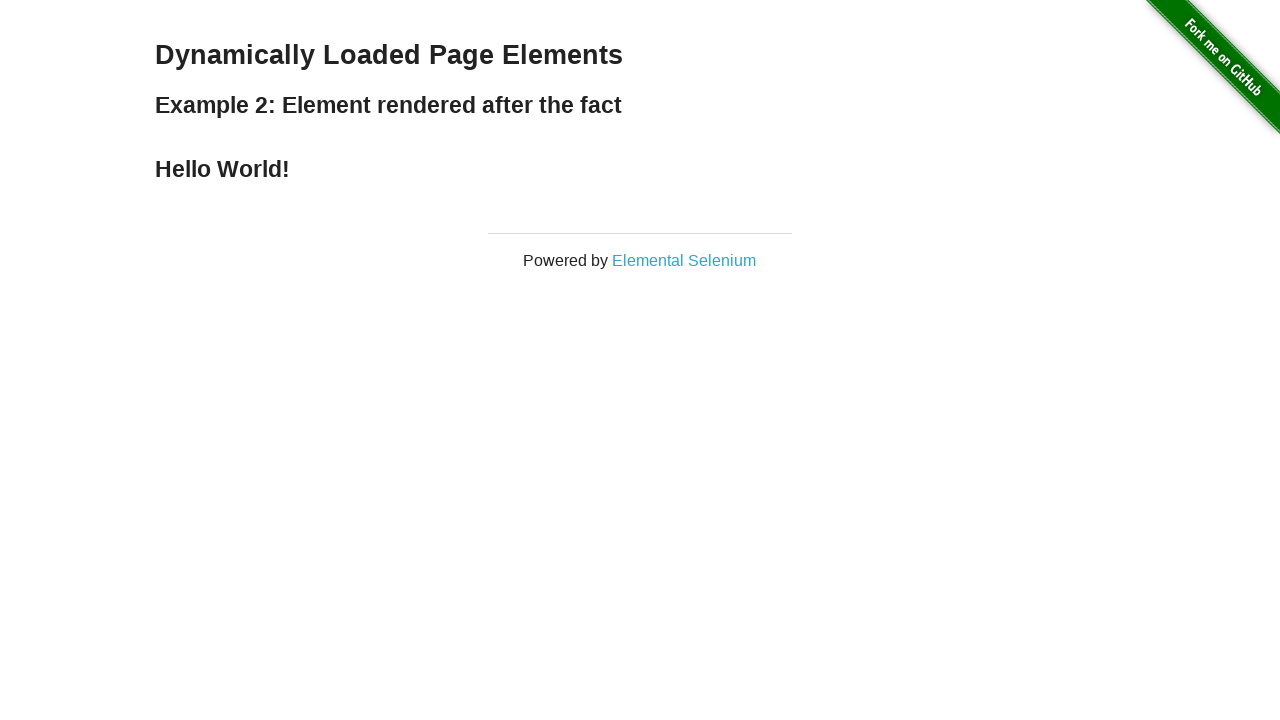

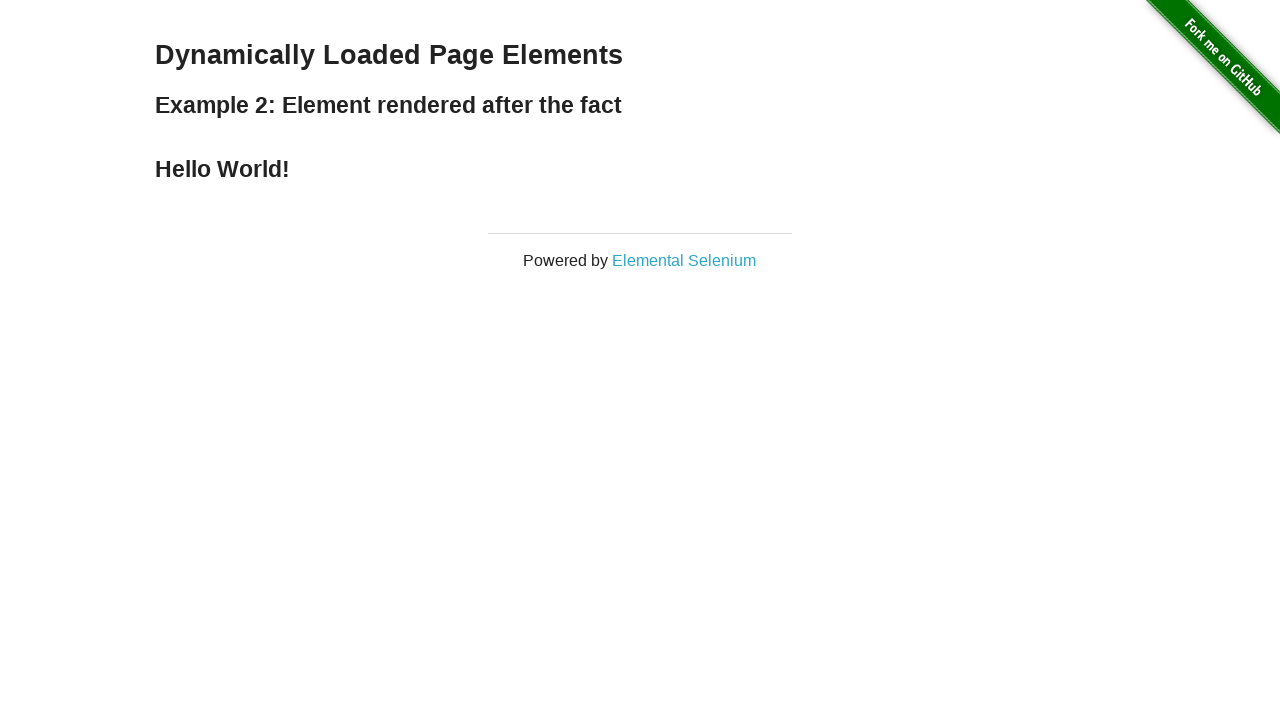